Opens a date picker and navigates to select September month

Starting URL: https://testautomationpractice.blogspot.com/

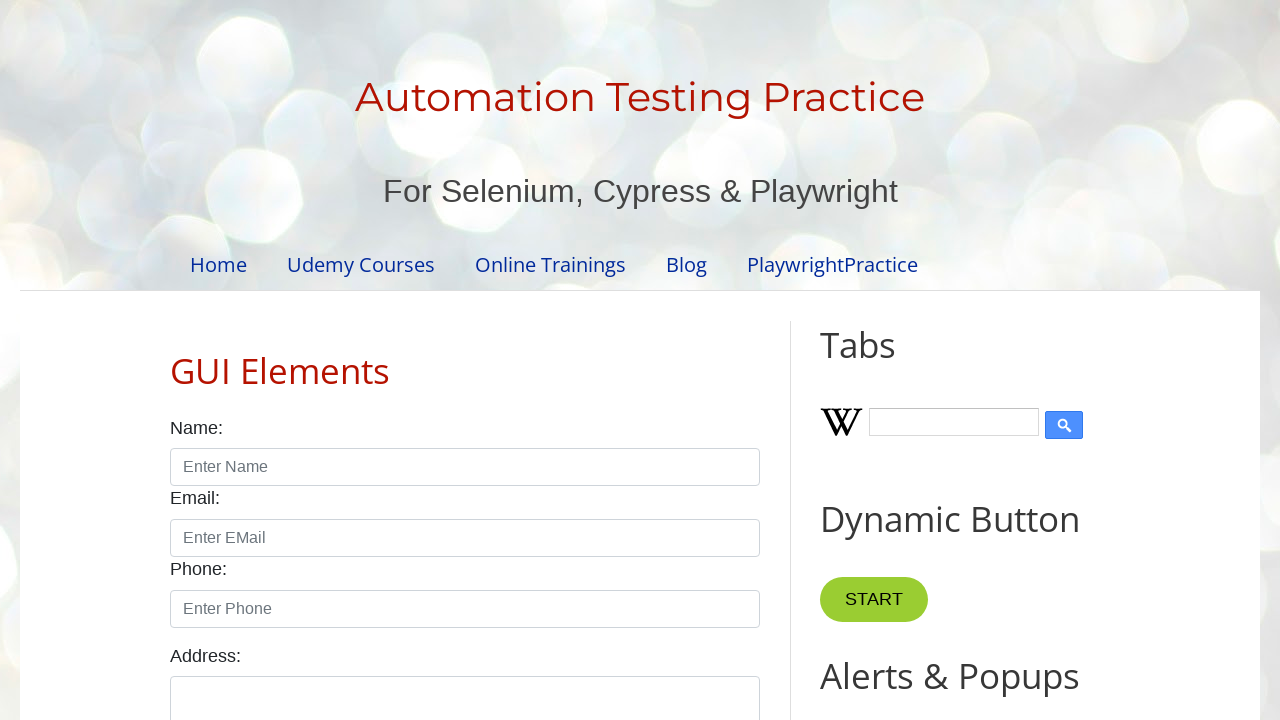

Clicked on date picker to open it at (515, 360) on #datepicker
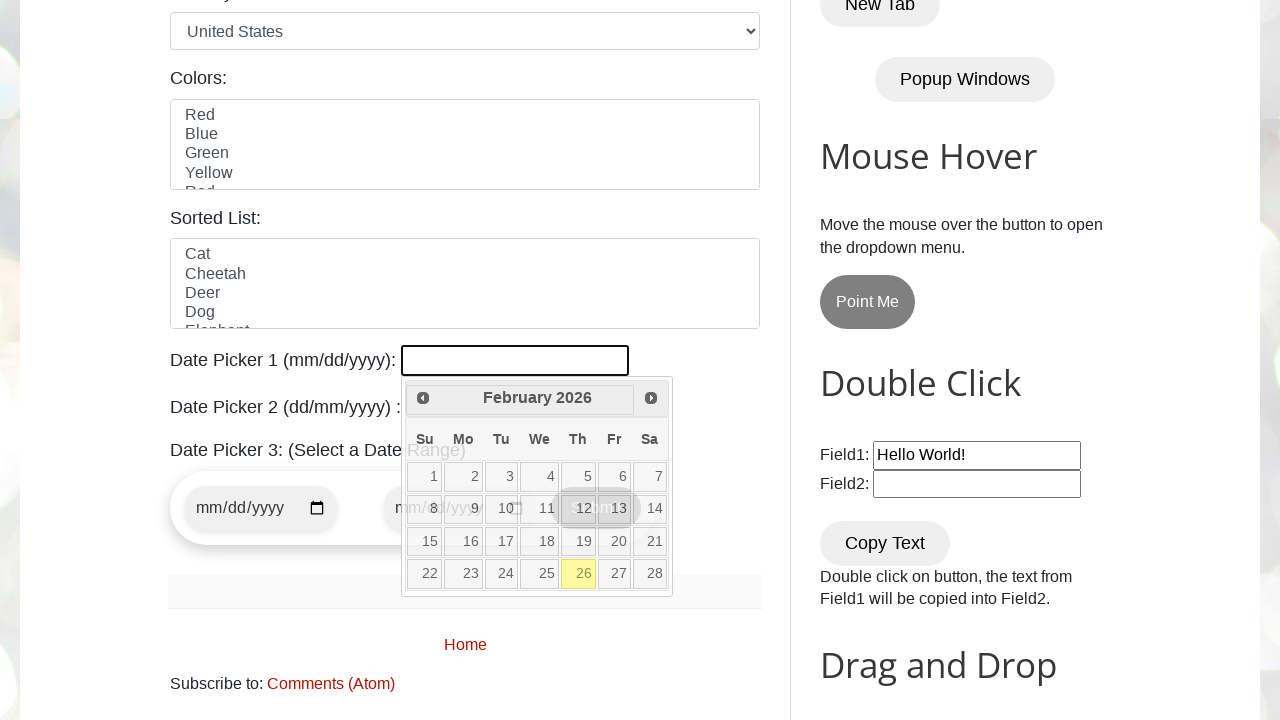

Clicked previous month arrow to navigate backwards at (423, 398) on xpath=//span[@class='ui-icon ui-icon-circle-triangle-w']
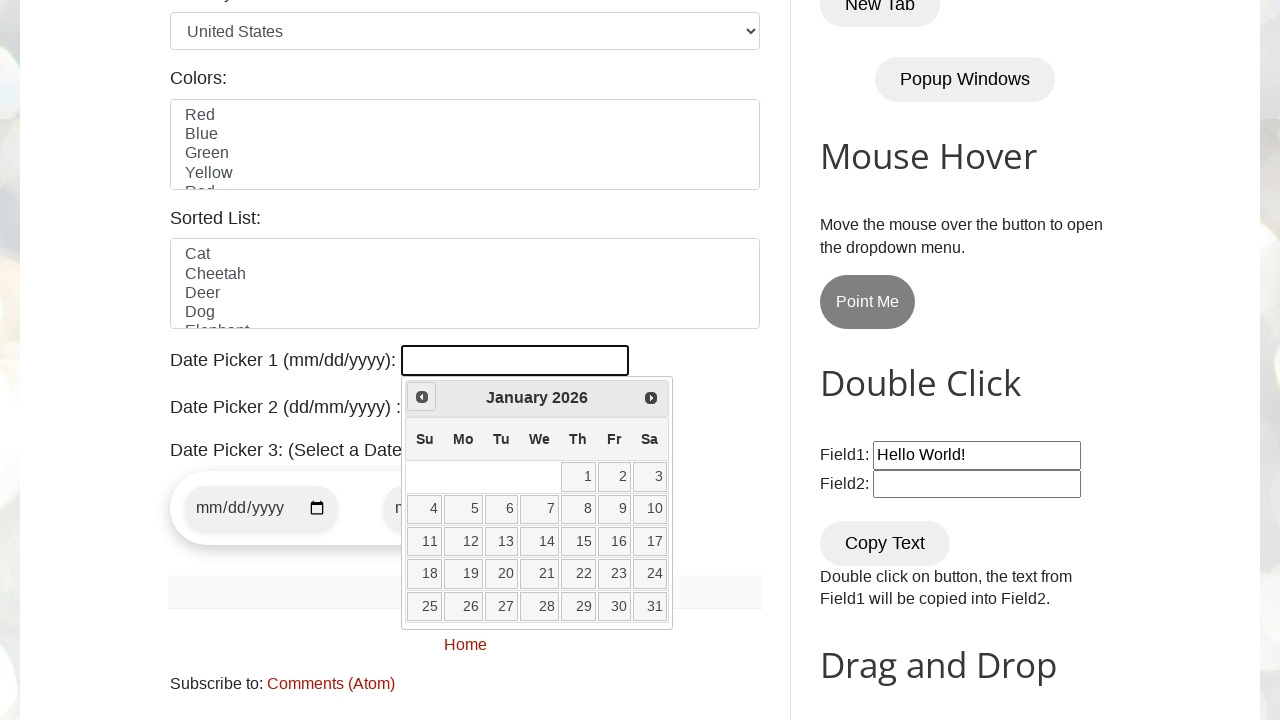

Clicked previous month arrow to navigate backwards at (422, 397) on xpath=//span[@class='ui-icon ui-icon-circle-triangle-w']
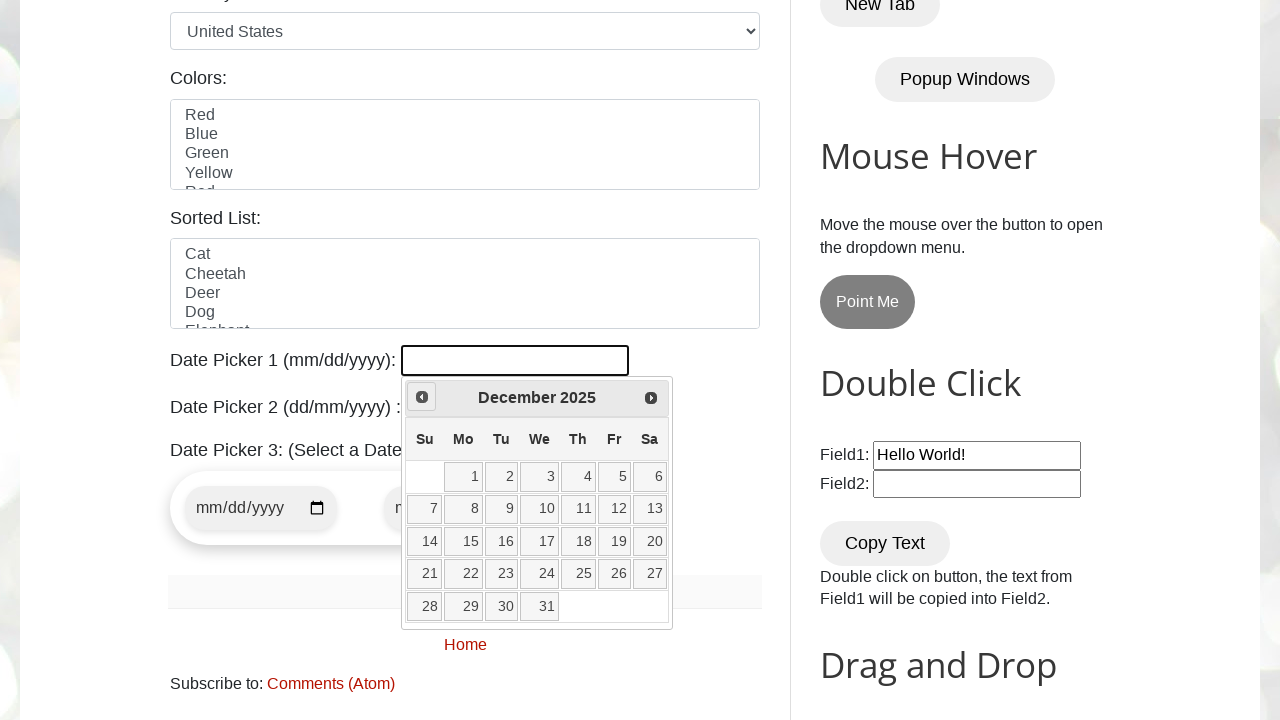

Clicked previous month arrow to navigate backwards at (422, 397) on xpath=//span[@class='ui-icon ui-icon-circle-triangle-w']
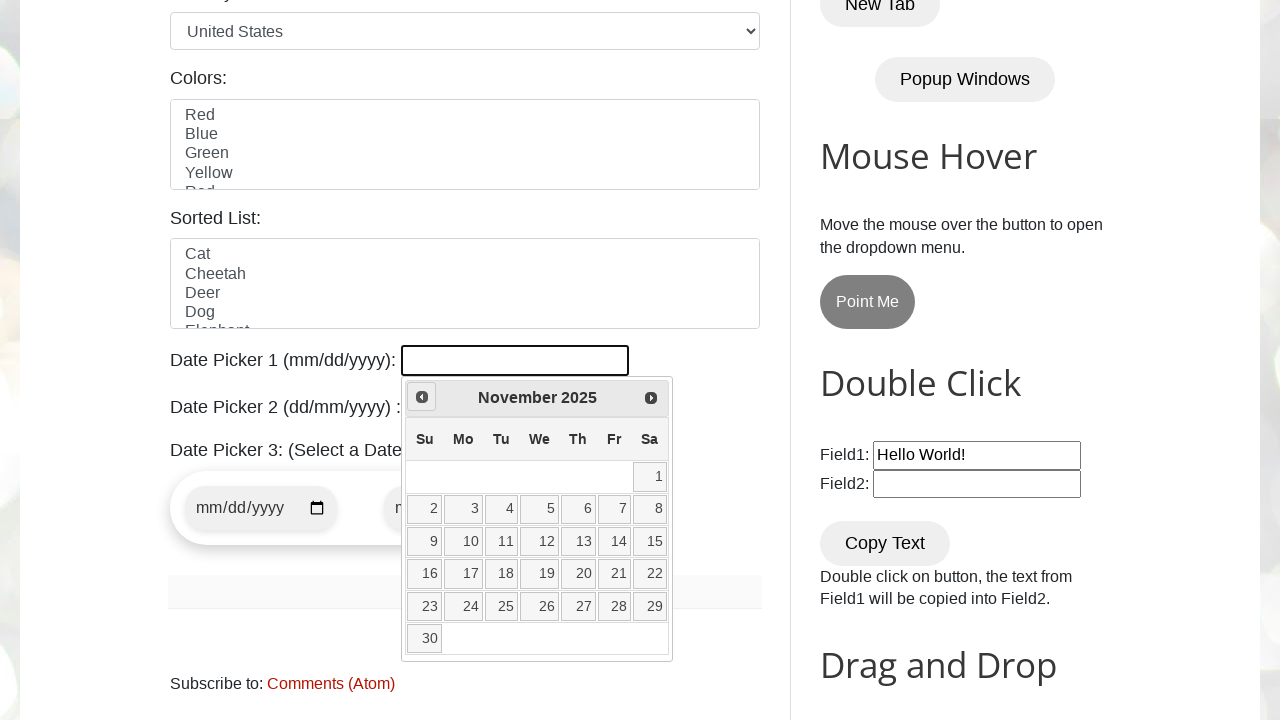

Clicked previous month arrow to navigate backwards at (422, 397) on xpath=//span[@class='ui-icon ui-icon-circle-triangle-w']
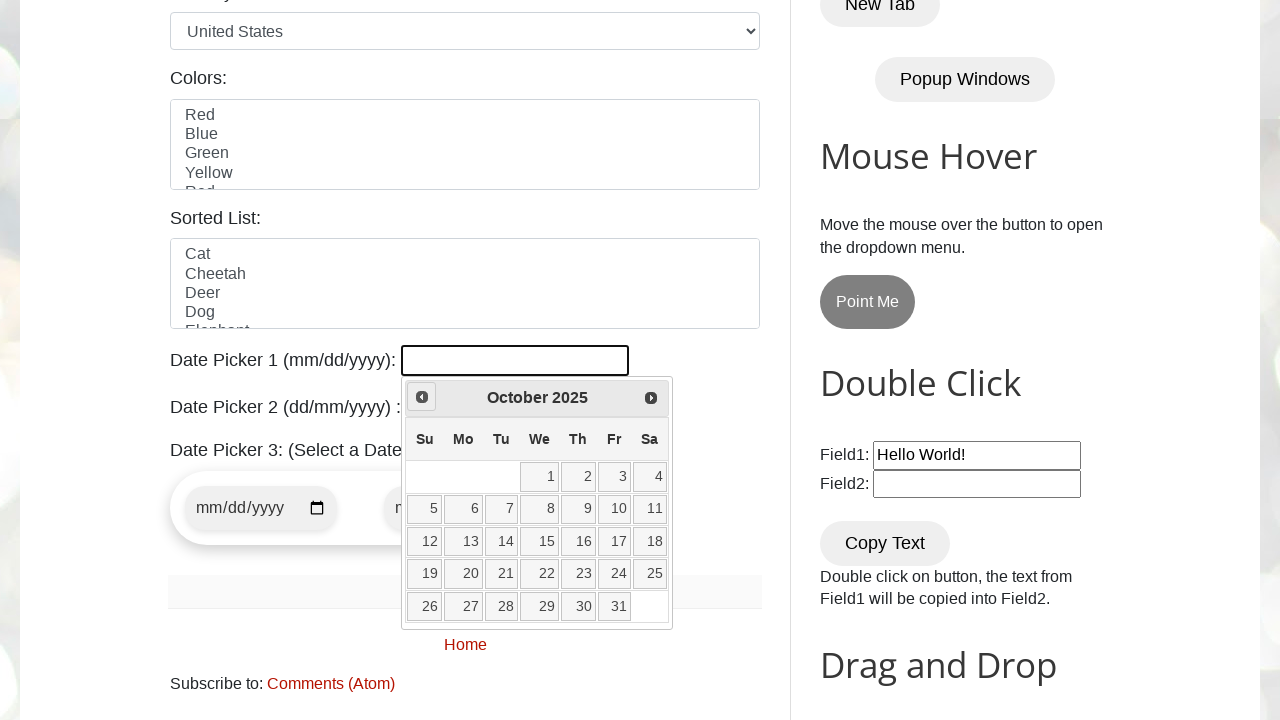

Clicked previous month arrow to navigate backwards at (422, 397) on xpath=//span[@class='ui-icon ui-icon-circle-triangle-w']
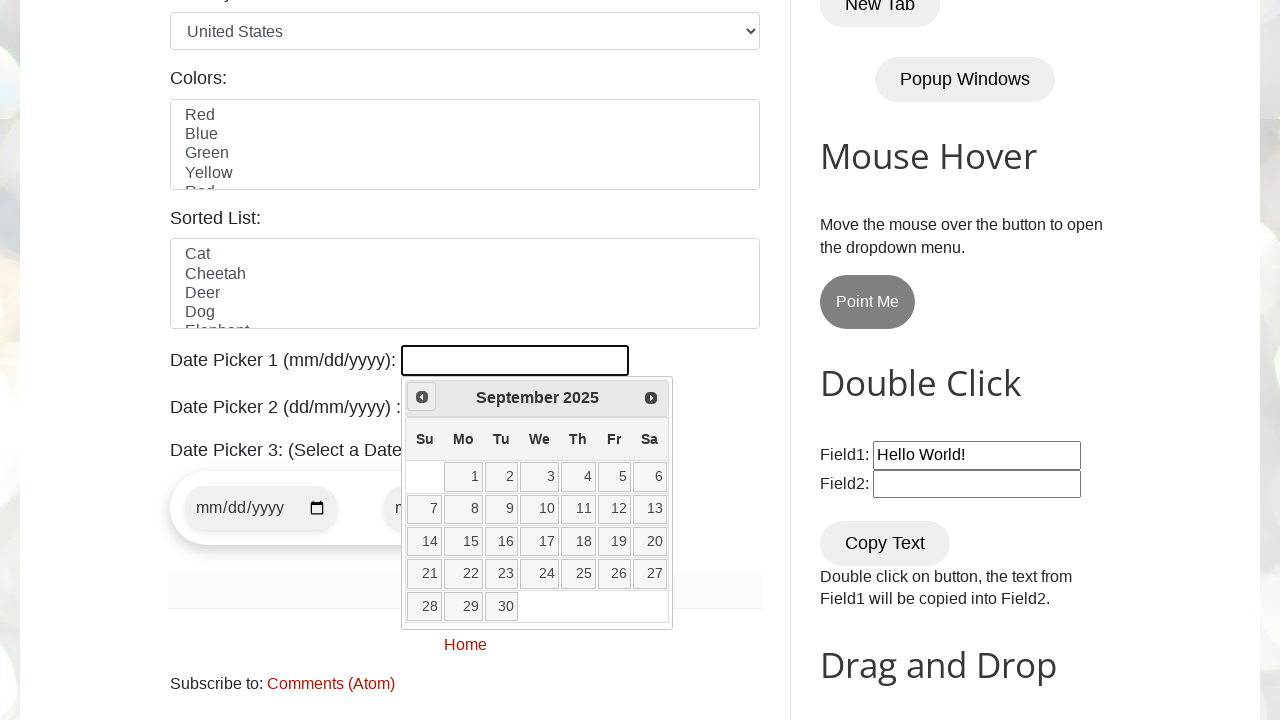

Navigated to September month
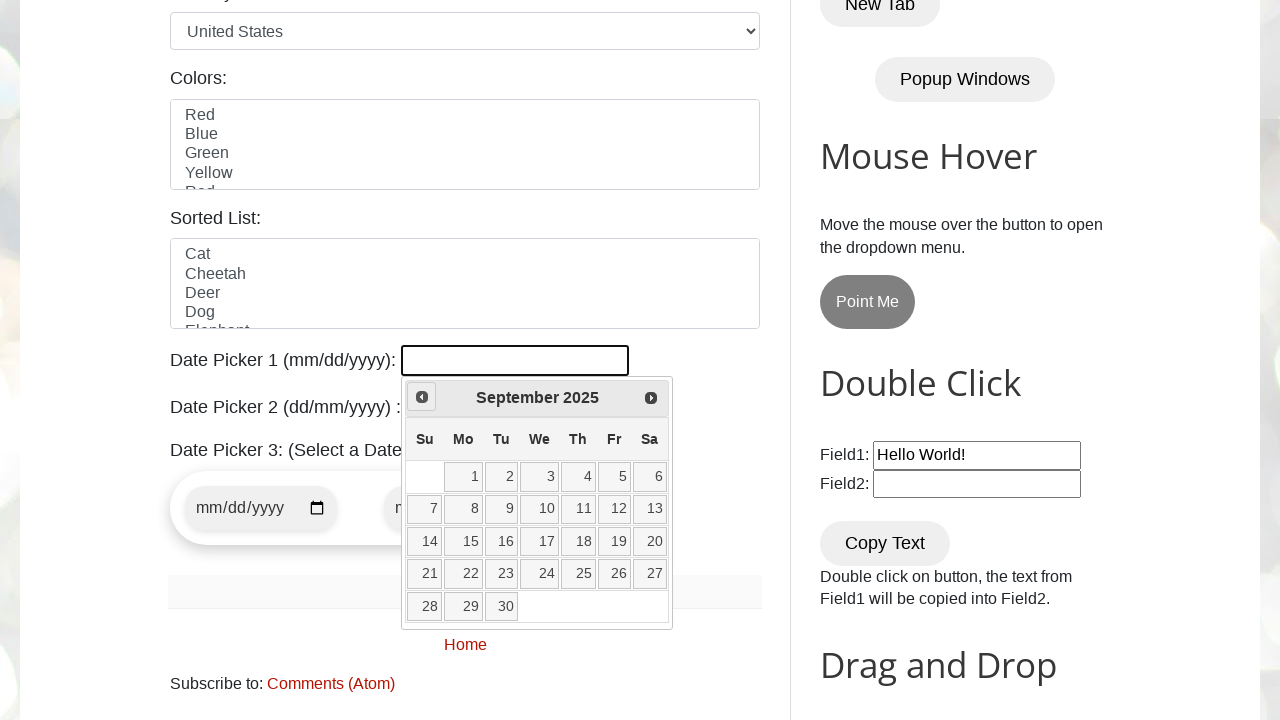

Selected the 15th day from the date picker at (463, 542) on xpath=//a[text()='15']
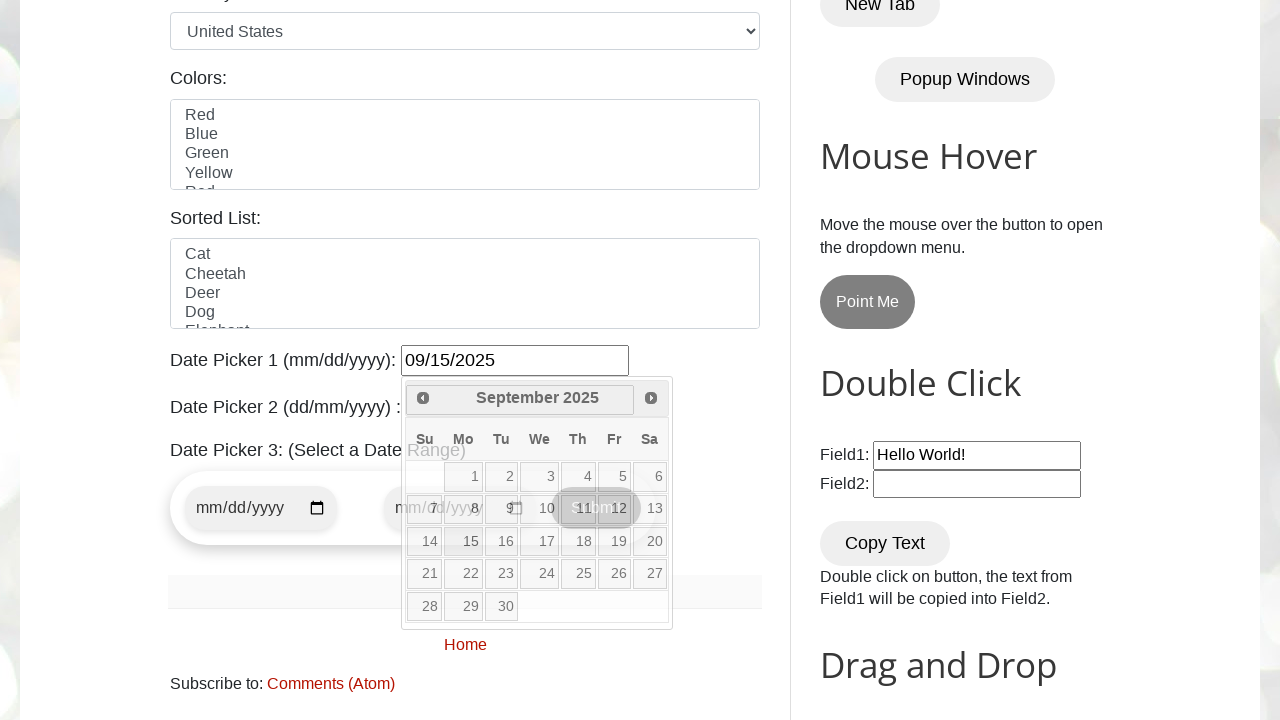

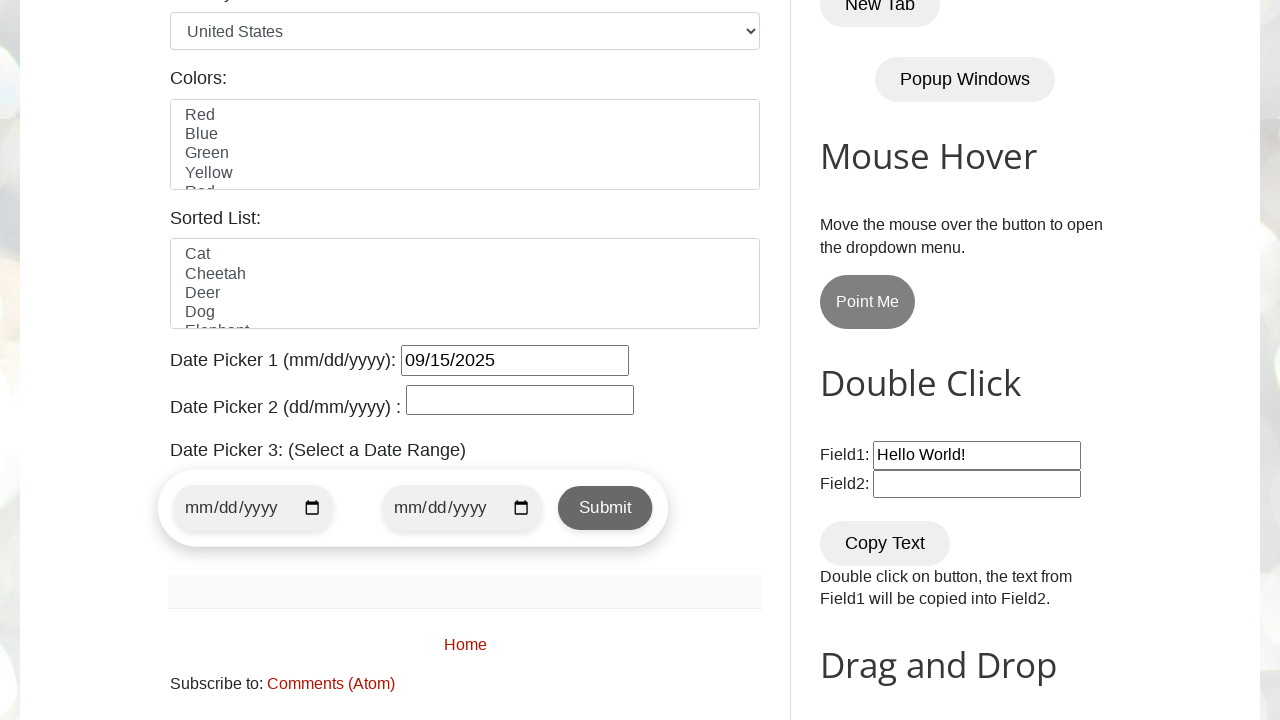